Navigates to Rahul Shetty Academy website and verifies the page title contains the expected text

Starting URL: https://rahulshettyacademy.com

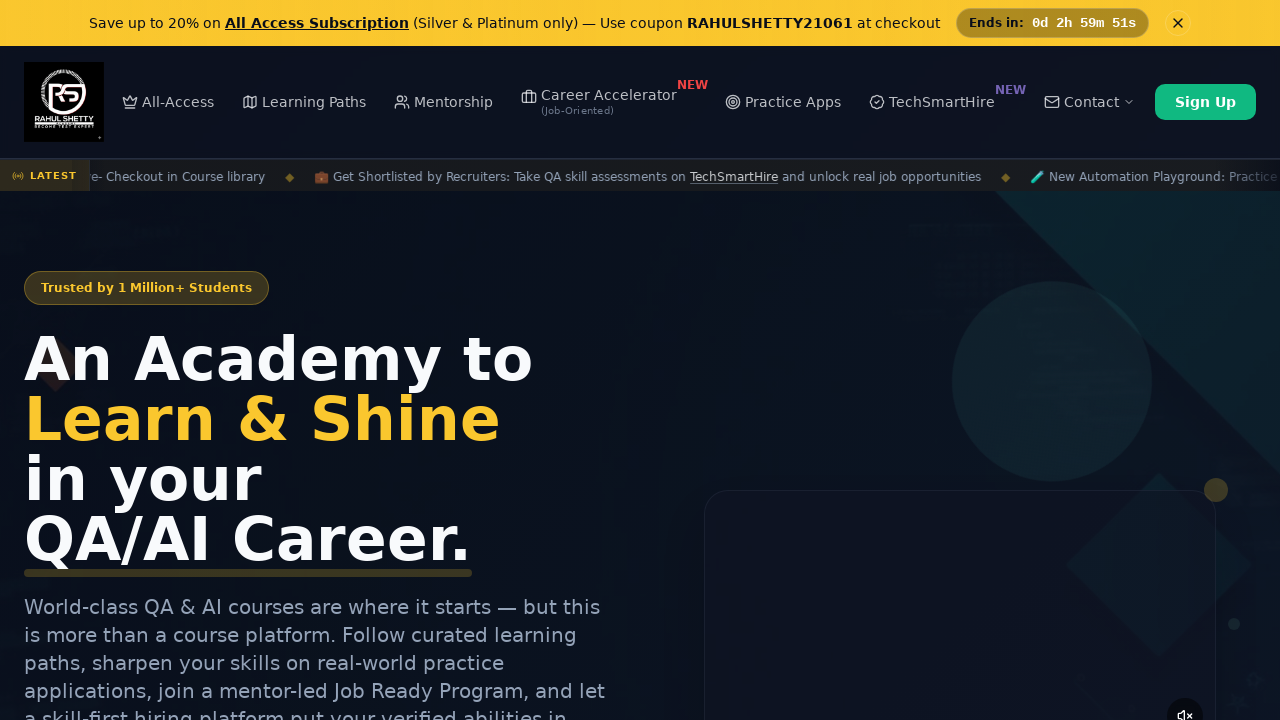

Waited for page to load with domcontentloaded state
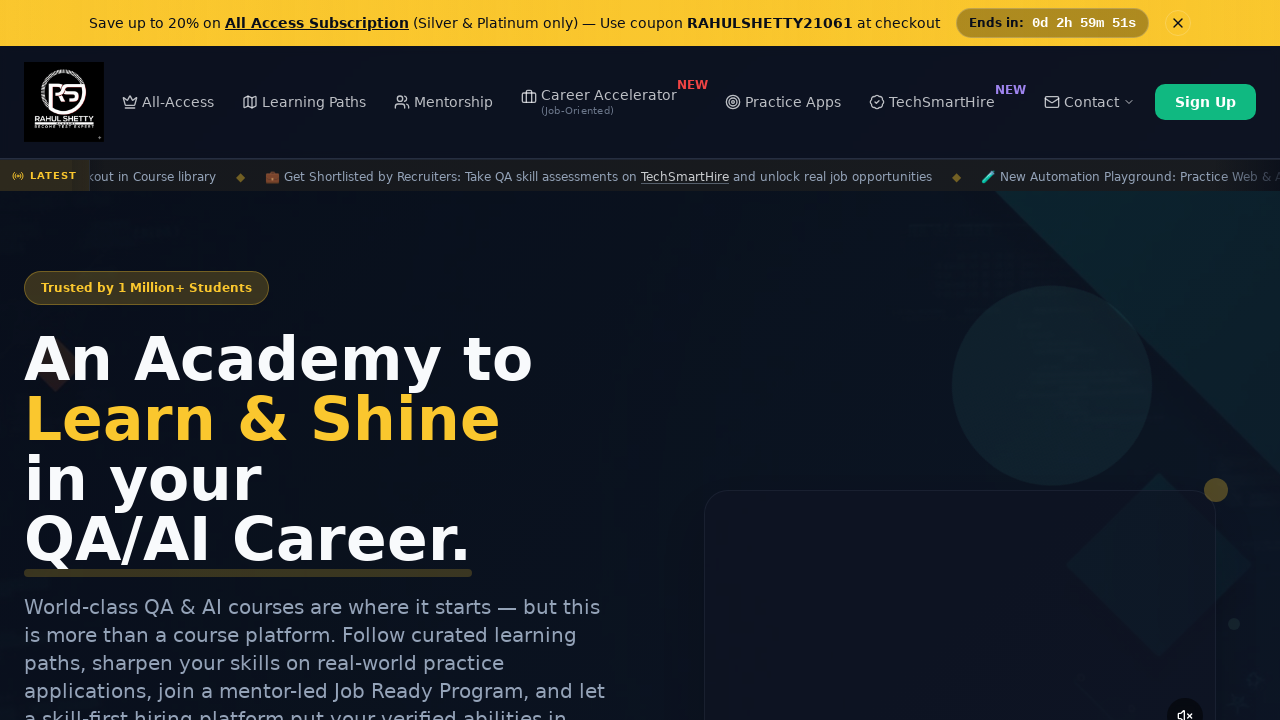

Retrieved page title: 'Rahul Shetty Academy | QA Automation, Playwright, AI Testing & Online Training'
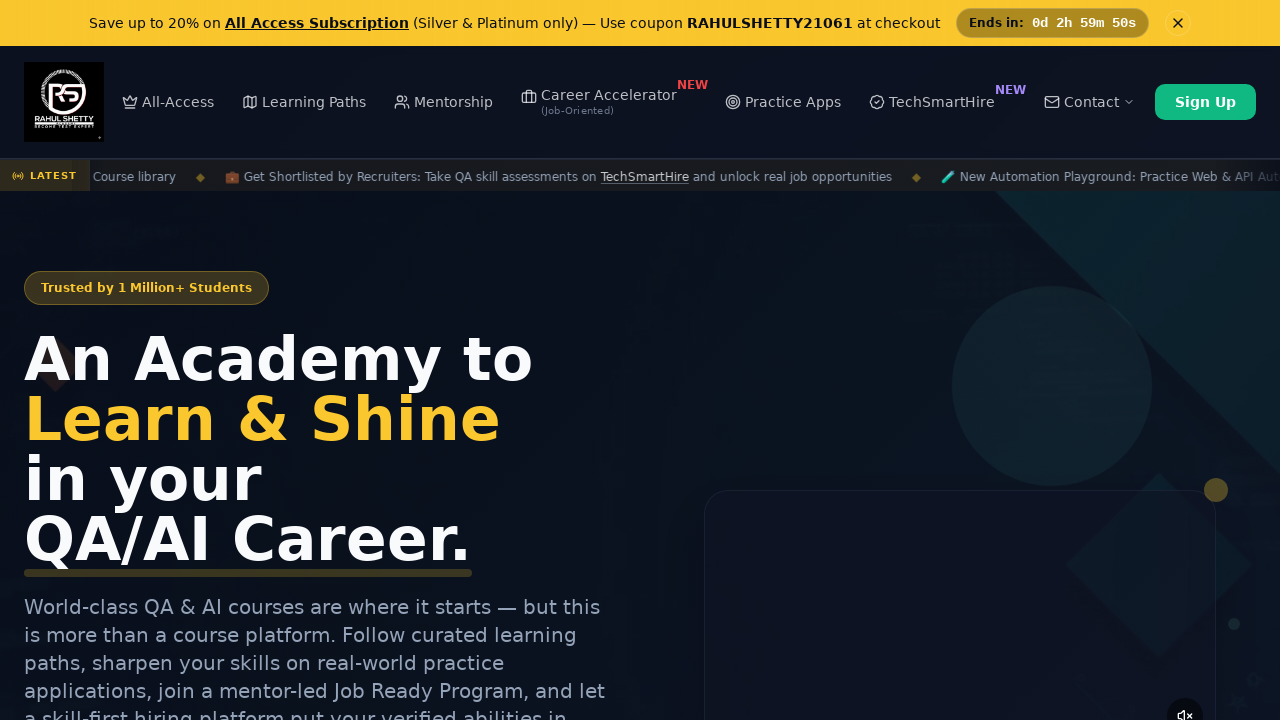

Verified page title contains 'Rahul Shetty Academy'
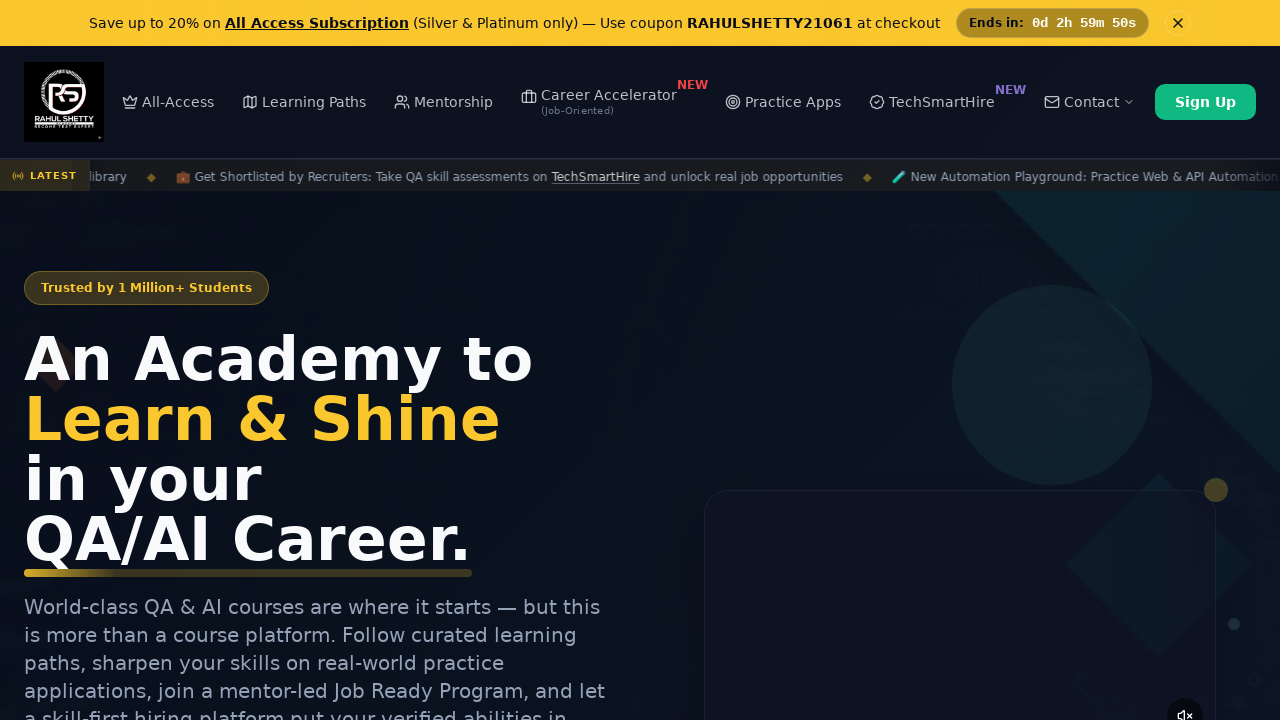

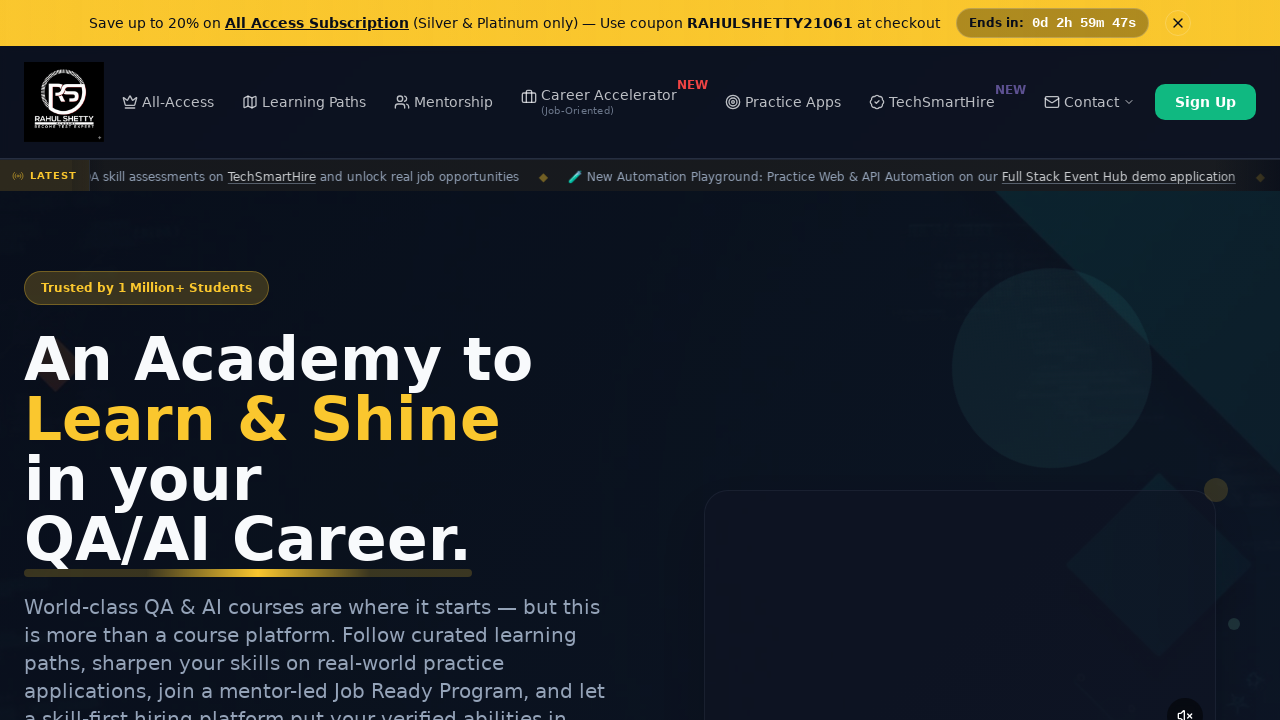